Tests dynamic element creation and deletion by clicking "Add Element" button multiple times to create delete buttons

Starting URL: https://the-internet.herokuapp.com/add_remove_elements/

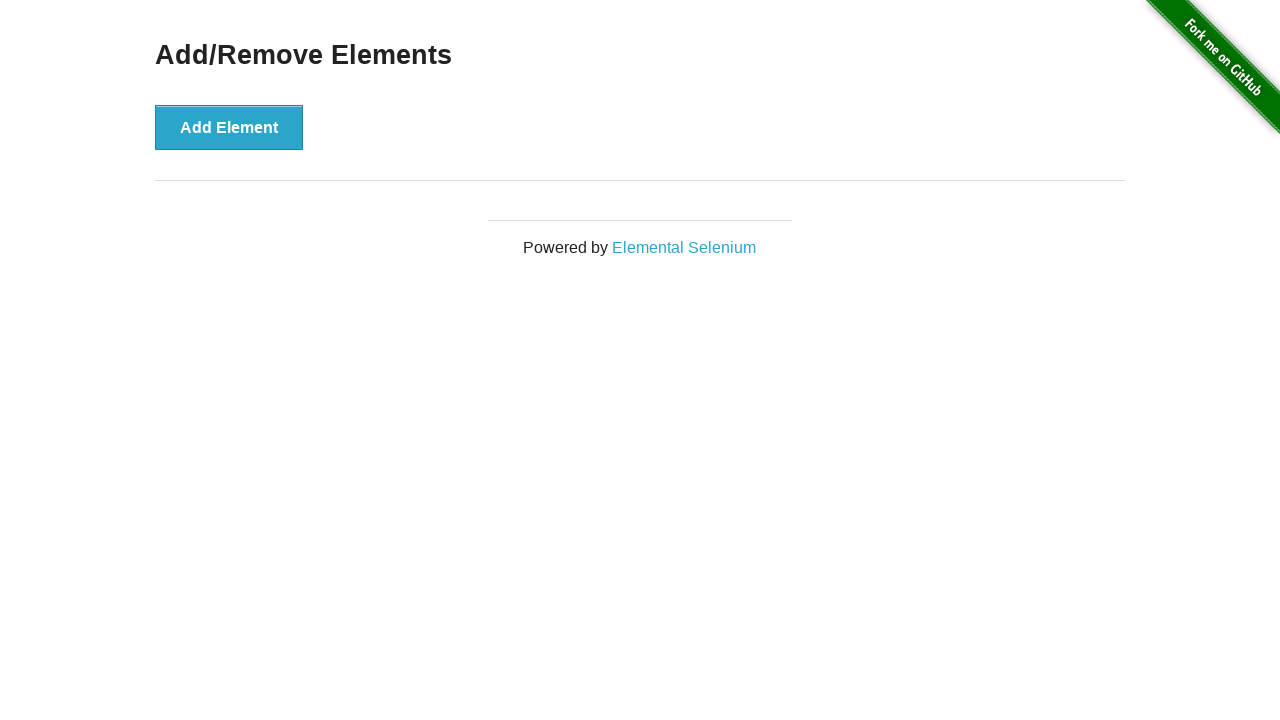

Navigated to Add/Remove Elements page
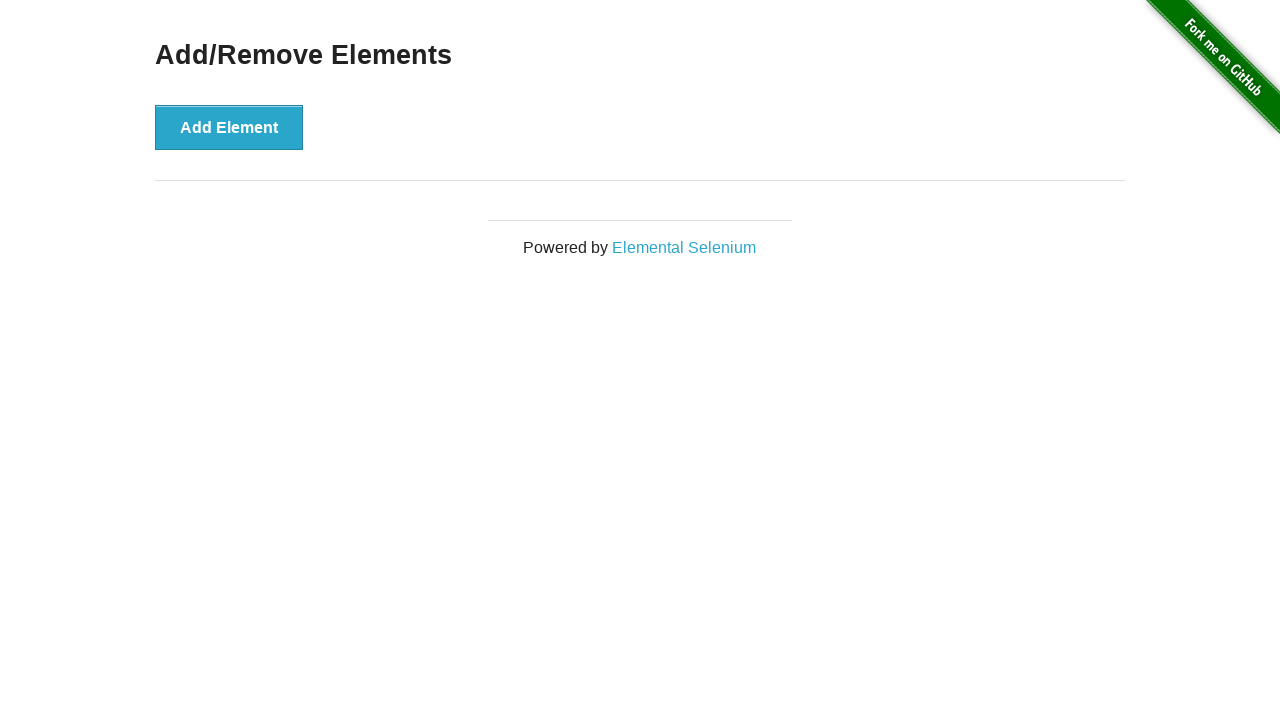

Clicked 'Add Element' button (iteration 1) at (229, 127) on xpath=//button[text()='Add Element']
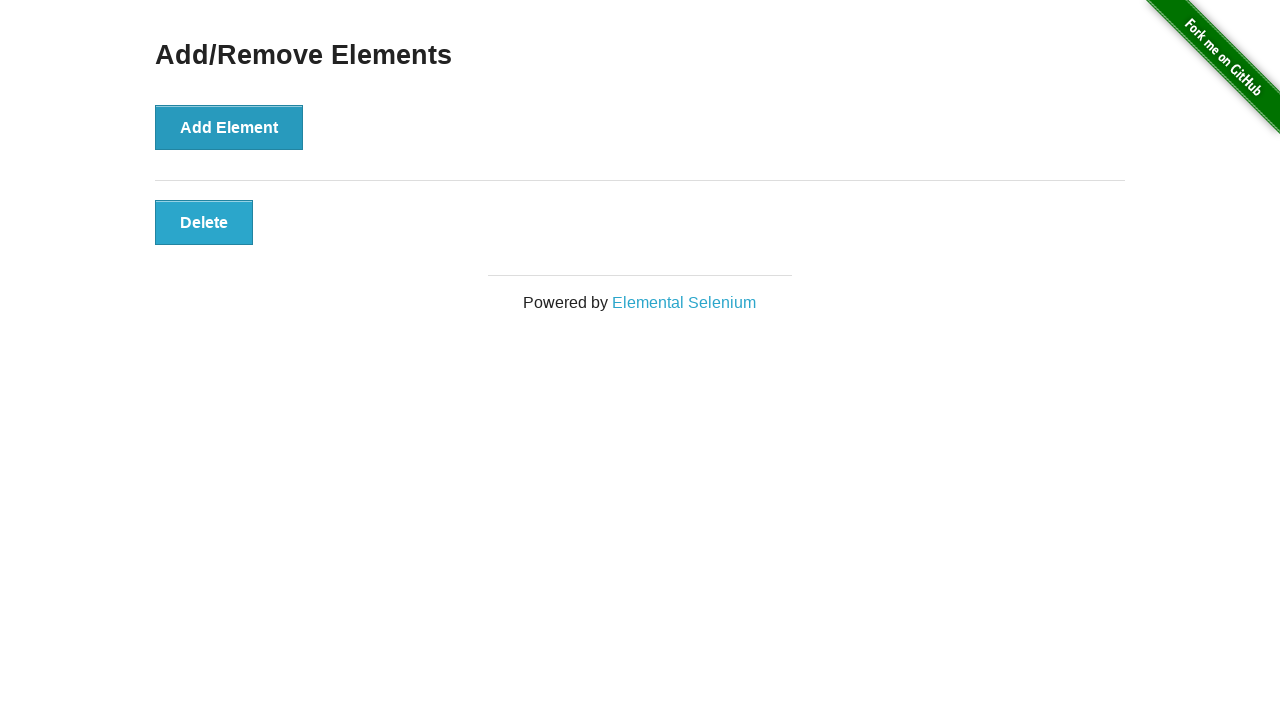

Clicked 'Add Element' button (iteration 2) at (229, 127) on xpath=//button[text()='Add Element']
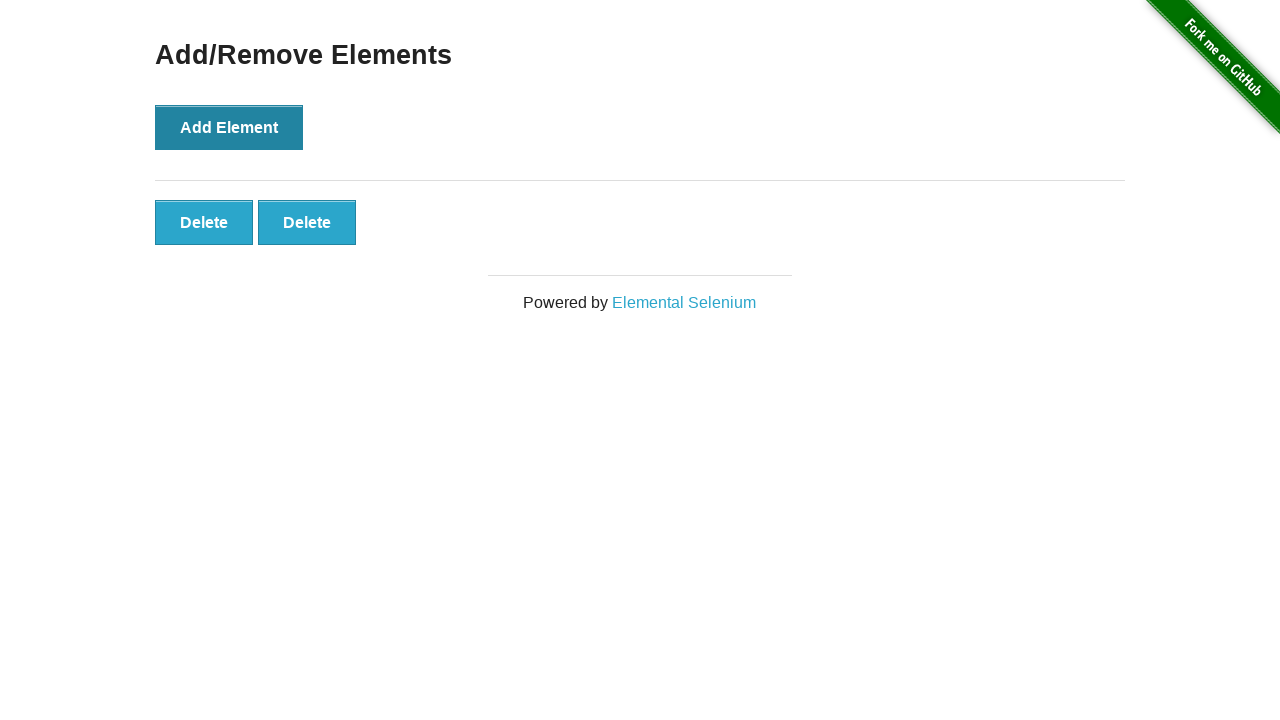

Clicked 'Add Element' button (iteration 3) at (229, 127) on xpath=//button[text()='Add Element']
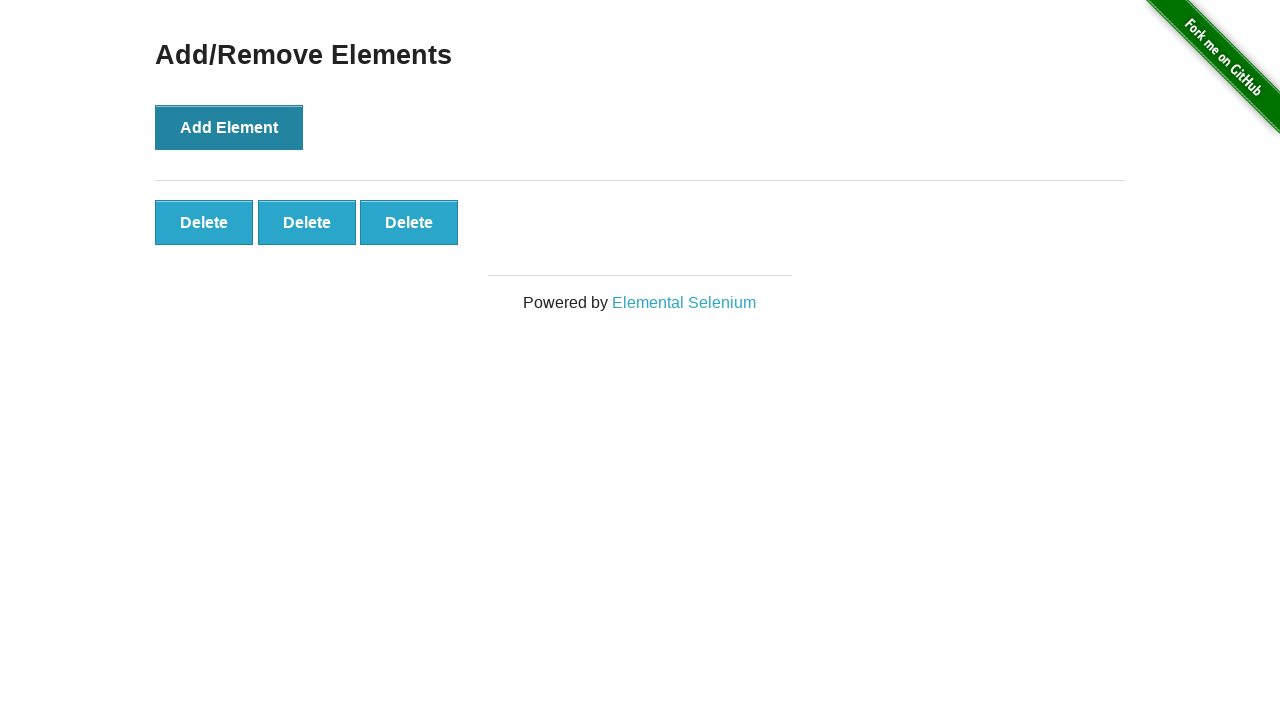

Clicked 'Add Element' button (iteration 4) at (229, 127) on xpath=//button[text()='Add Element']
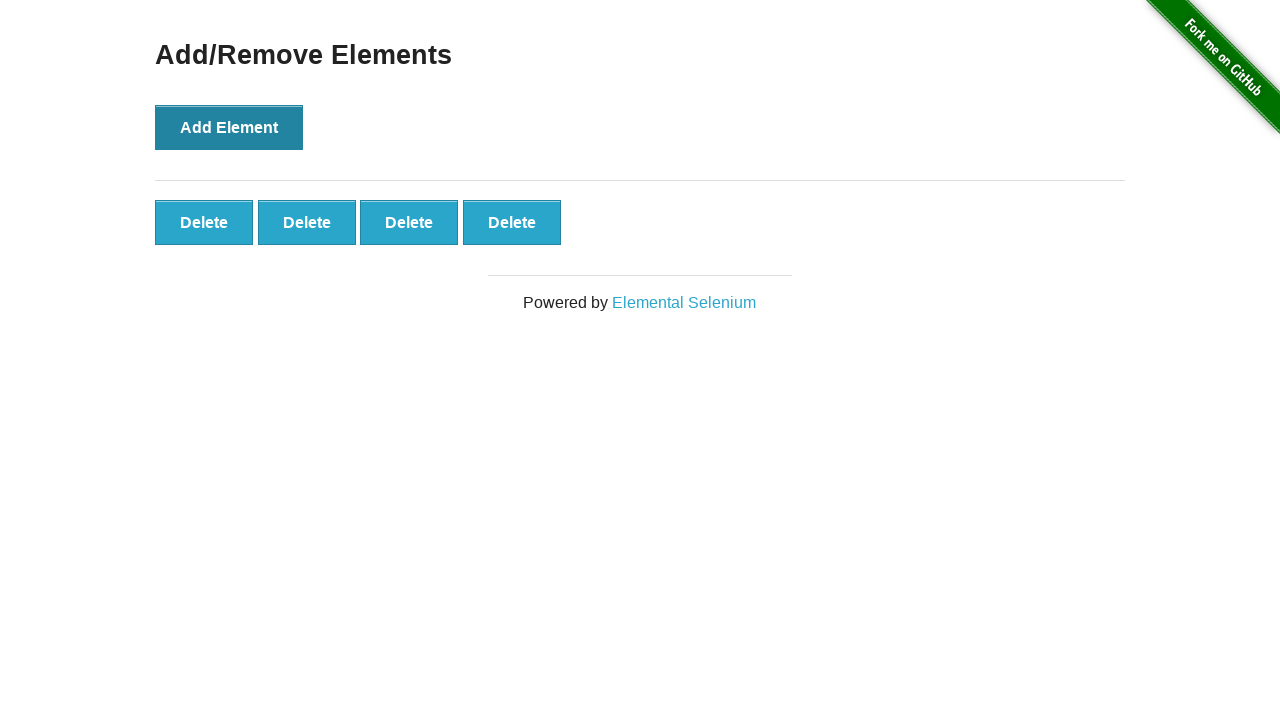

Clicked 'Add Element' button (iteration 5) at (229, 127) on xpath=//button[text()='Add Element']
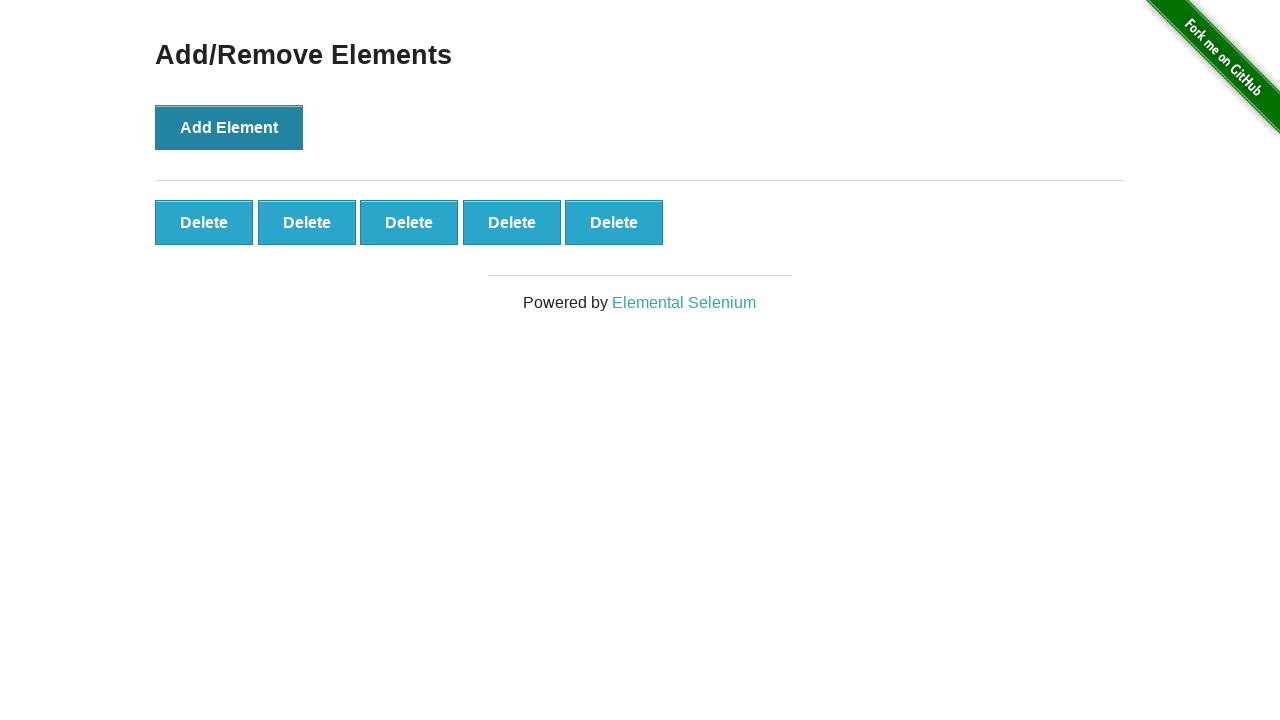

First Delete button appeared and is ready
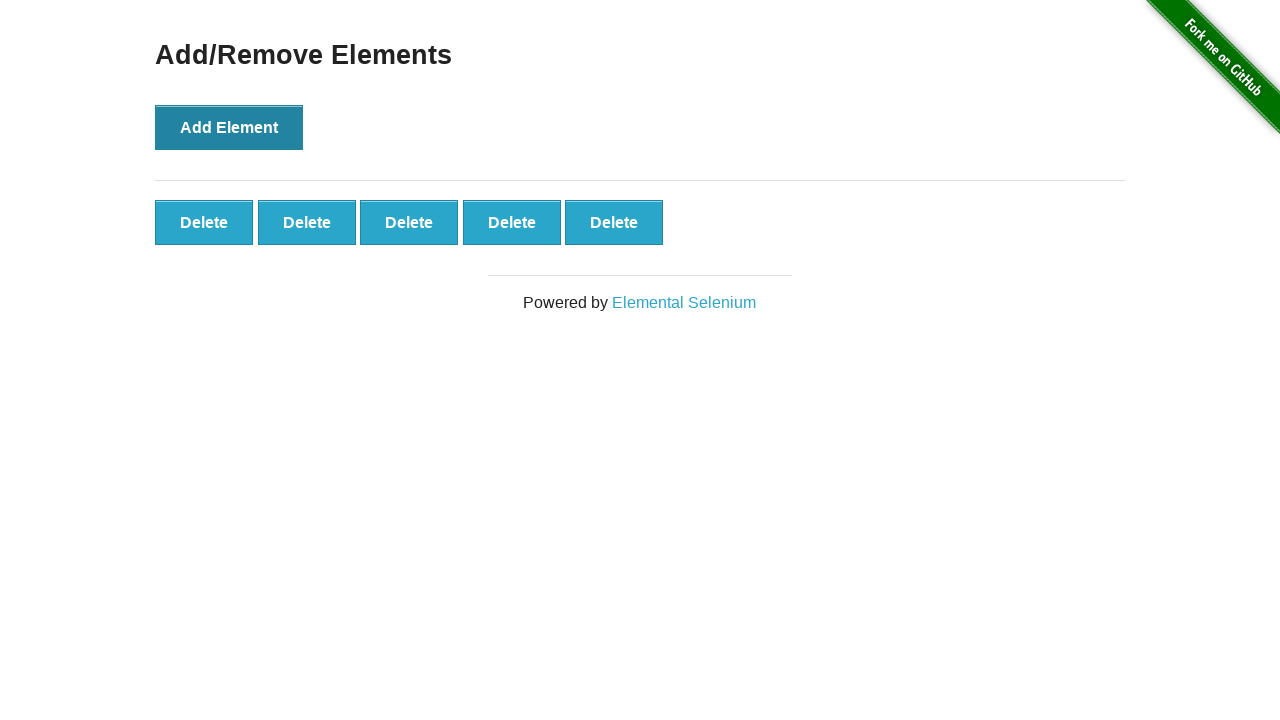

Verified that 5 Delete buttons were created
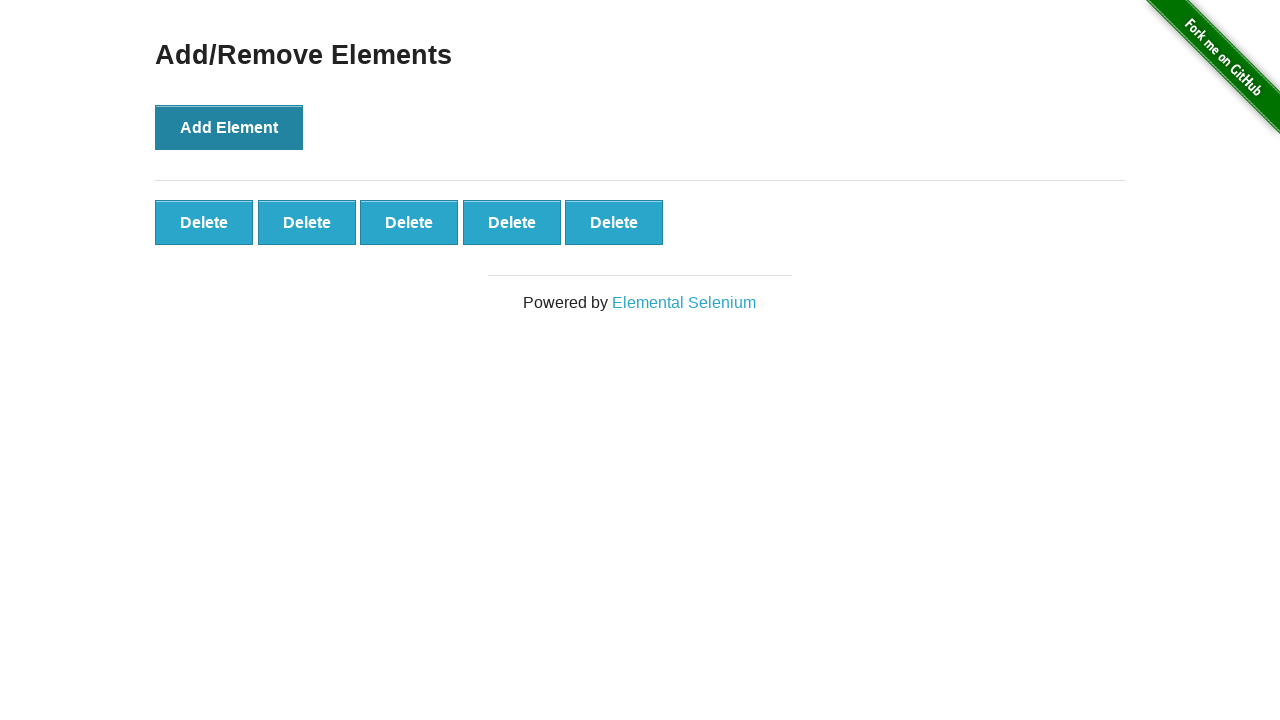

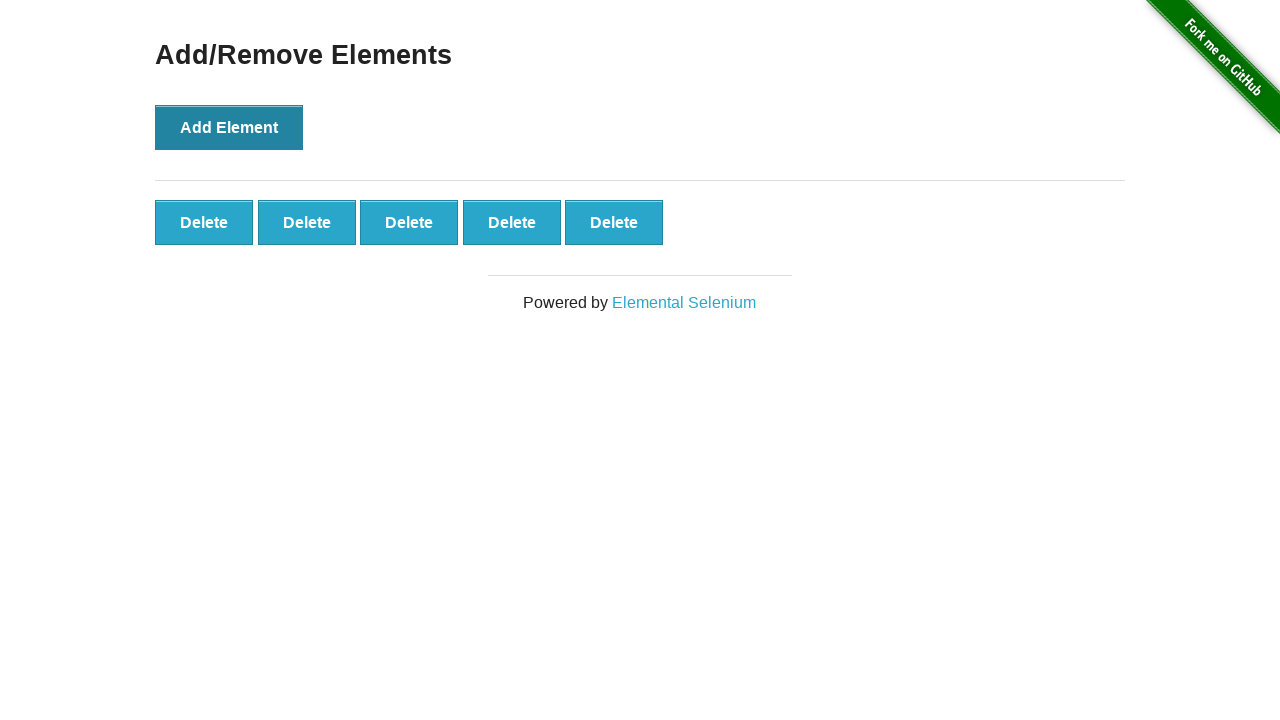